Tests an Angular practice form by filling various input fields including name, email, password, date, radio buttons, dropdown selection, and checkbox interactions, then submits the form and verifies success message

Starting URL: https://rahulshettyacademy.com/angularpractice/

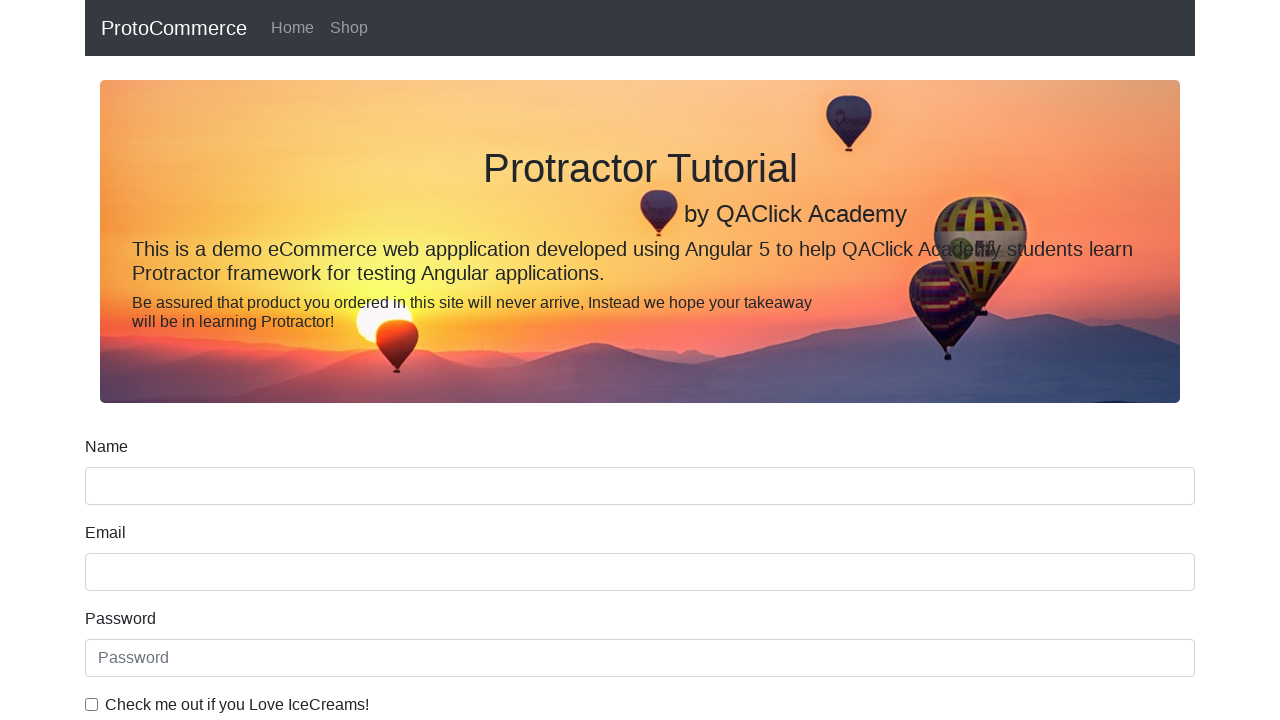

Clicked the example checkbox to enable it at (92, 704) on #exampleCheck1
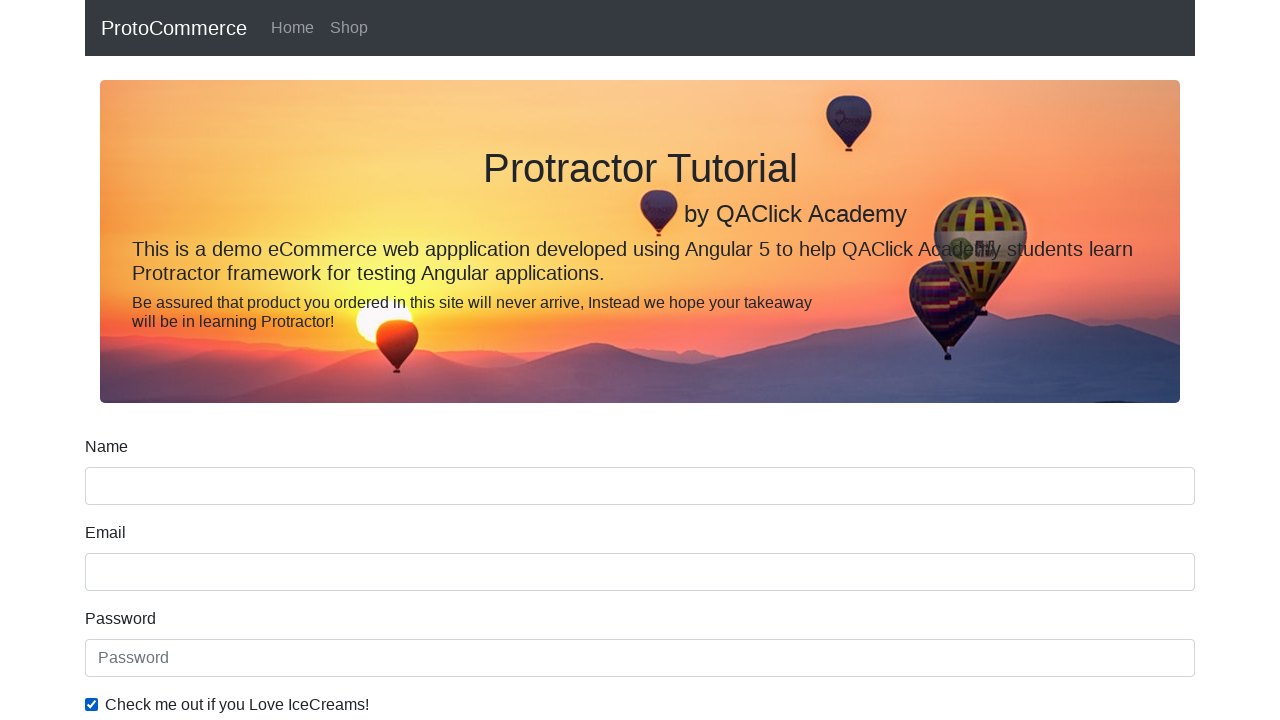

Filled name field with 'Blake' on input[name='name']
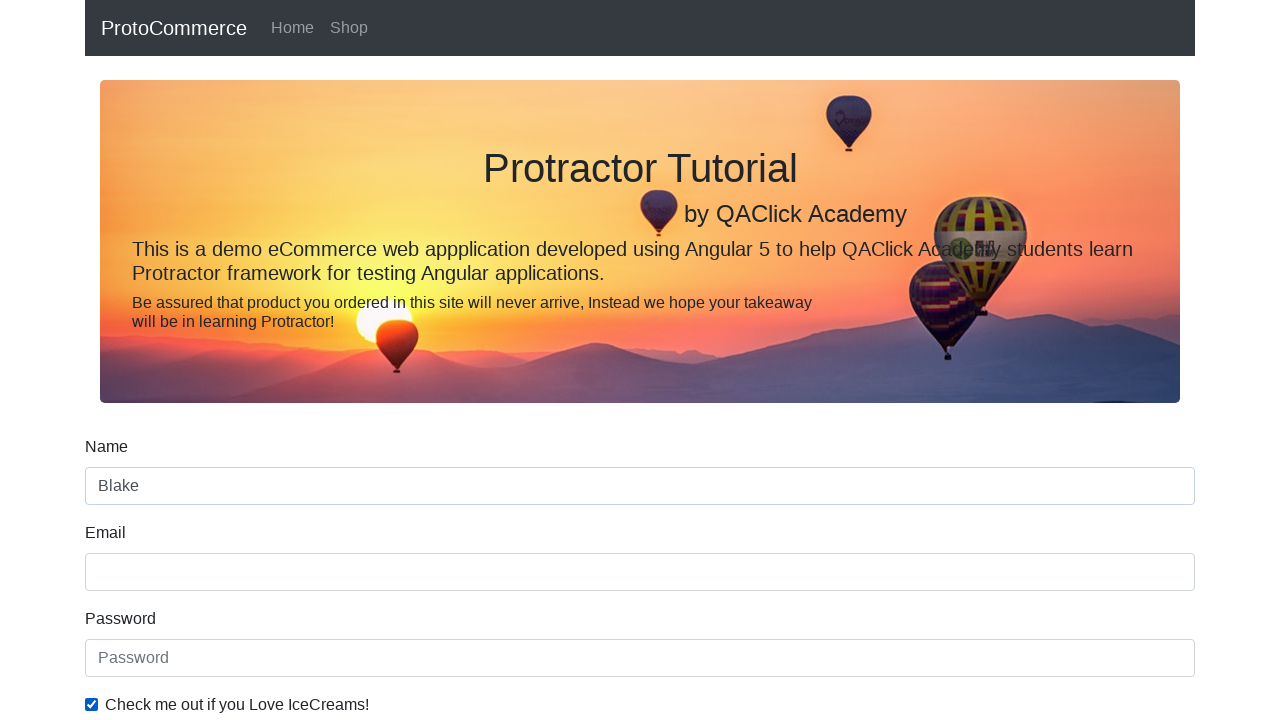

Filled password field with 'Test123' on #exampleInputPassword1
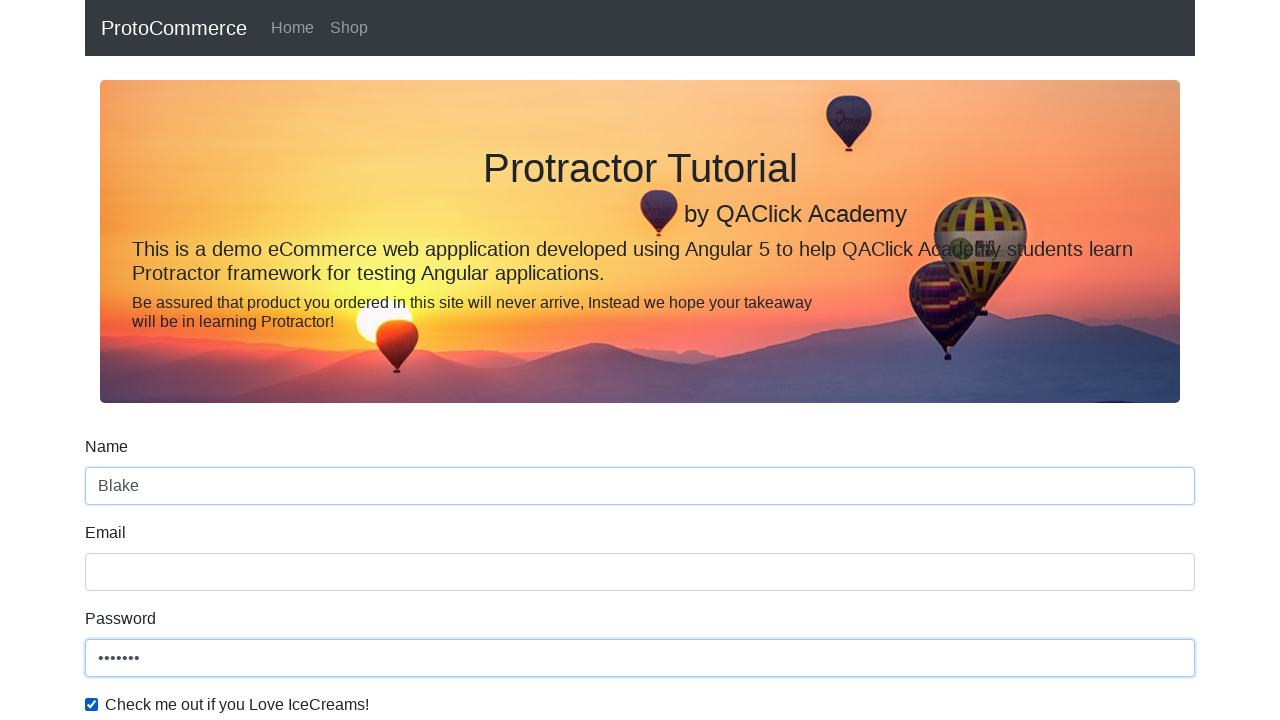

Filled email field with 'testuser@example.com' on input[name='email']
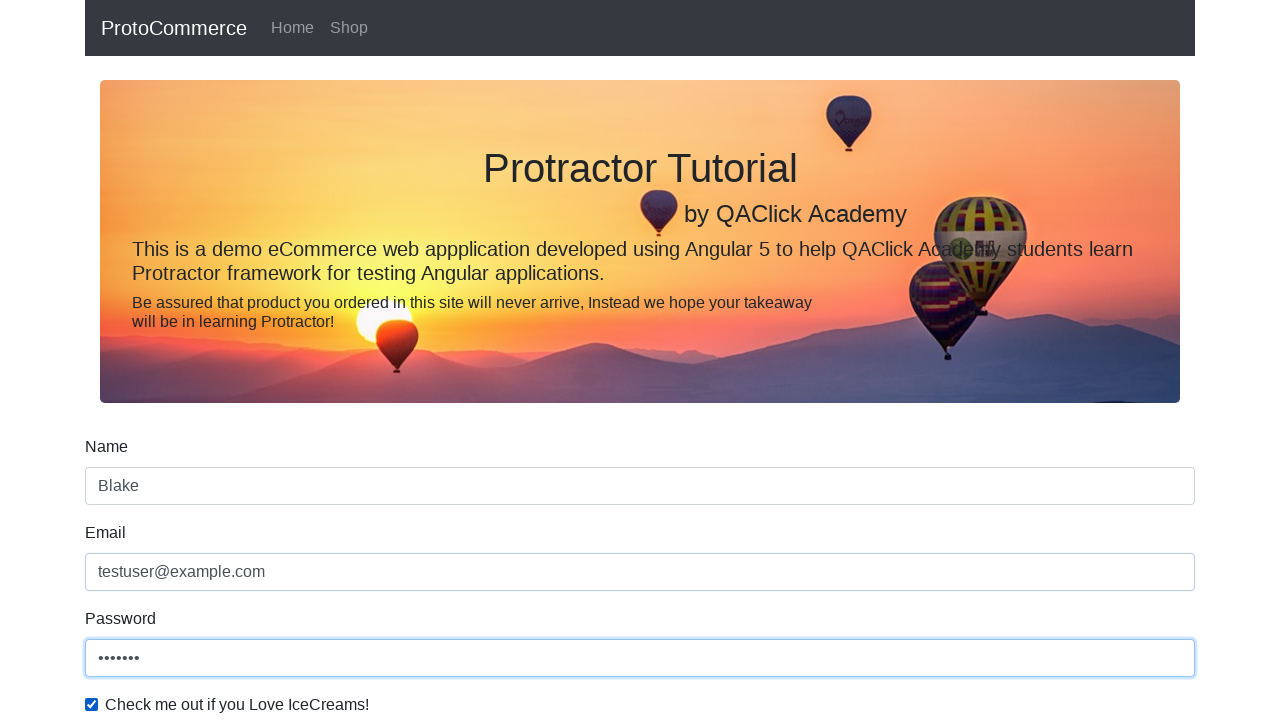

Unchecked the example checkbox at (92, 704) on #exampleCheck1
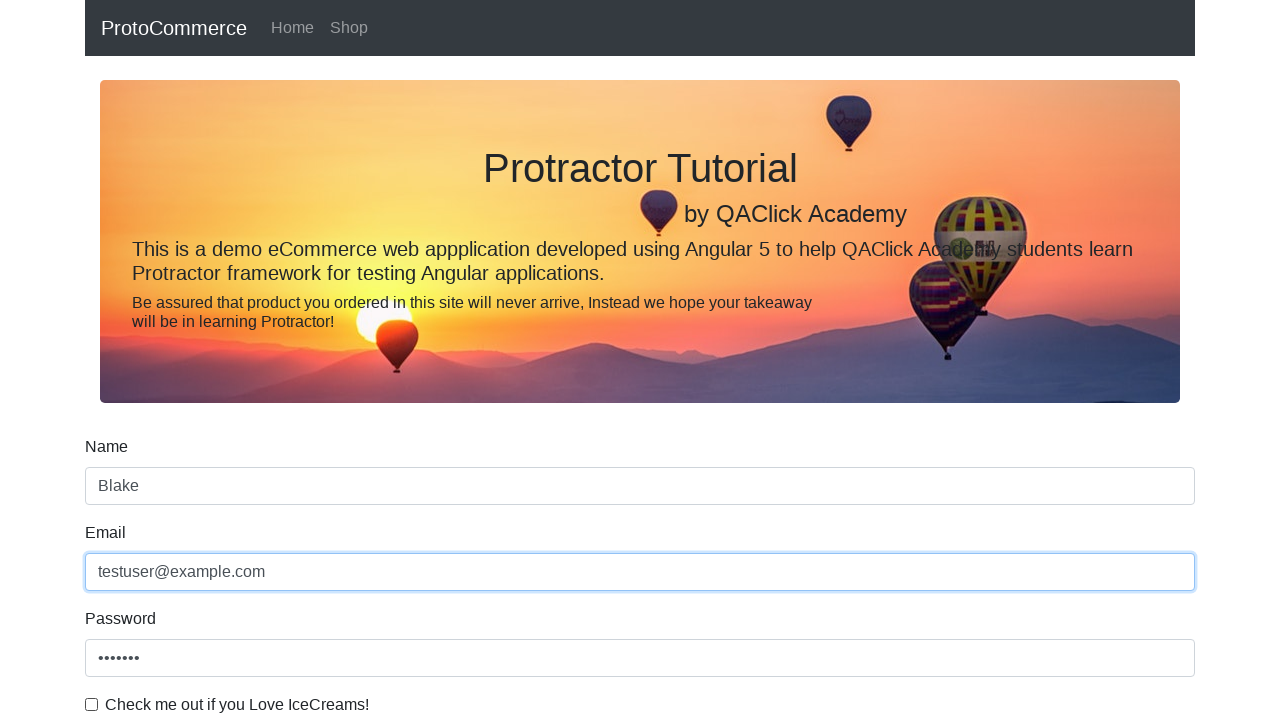

Selected first radio button (inlineRadio1) at (238, 360) on #inlineRadio1
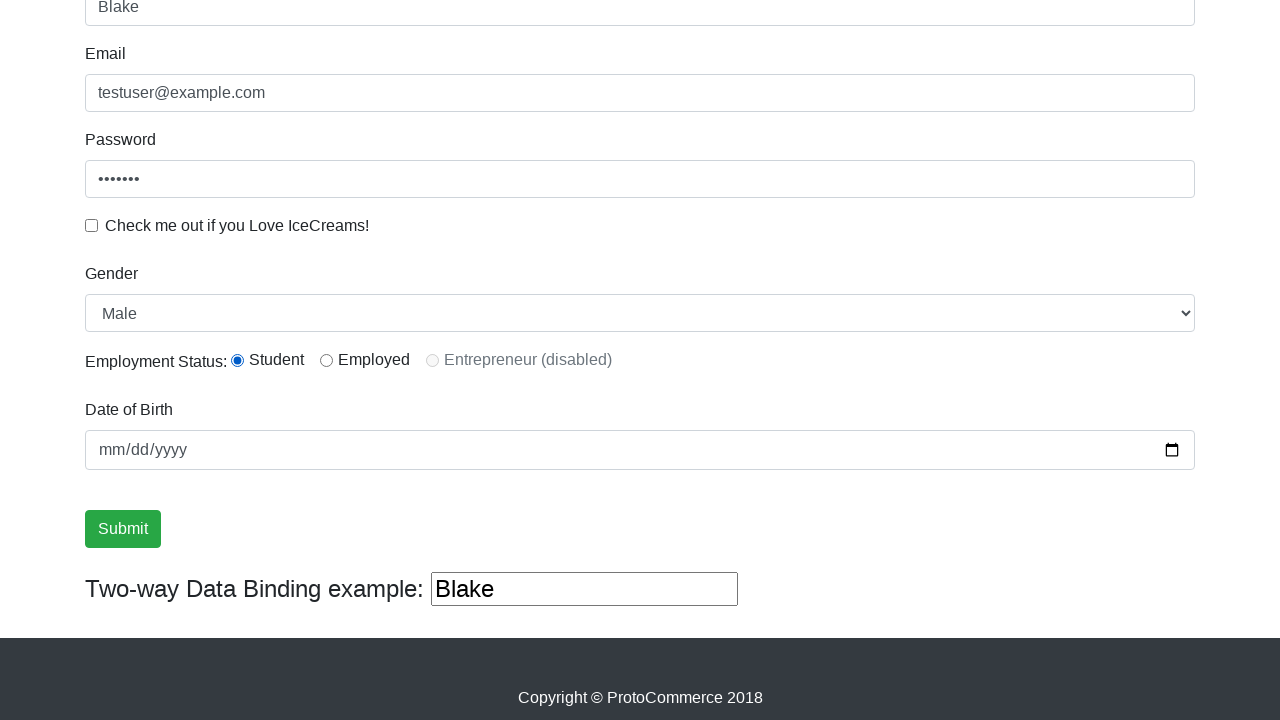

Filled birthday field with '1994-06-09' on input[name='bday']
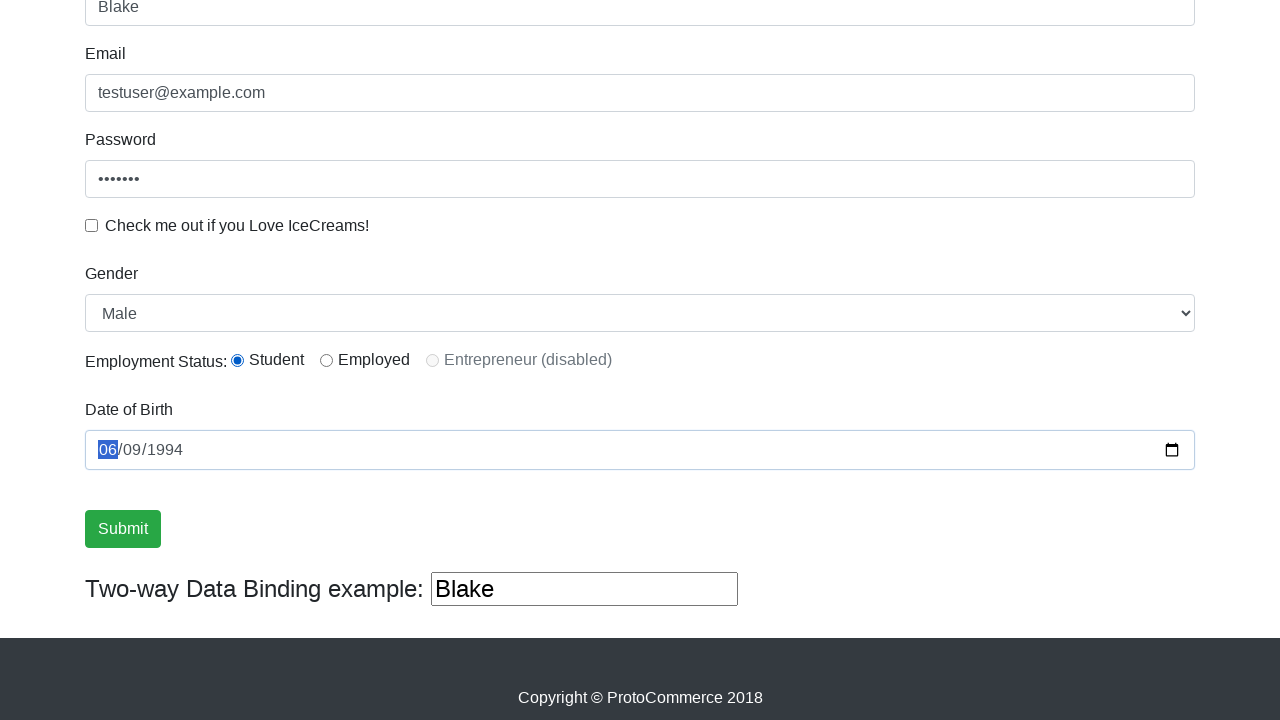

Selected second radio button (inlineRadio2) at (326, 360) on #inlineRadio2
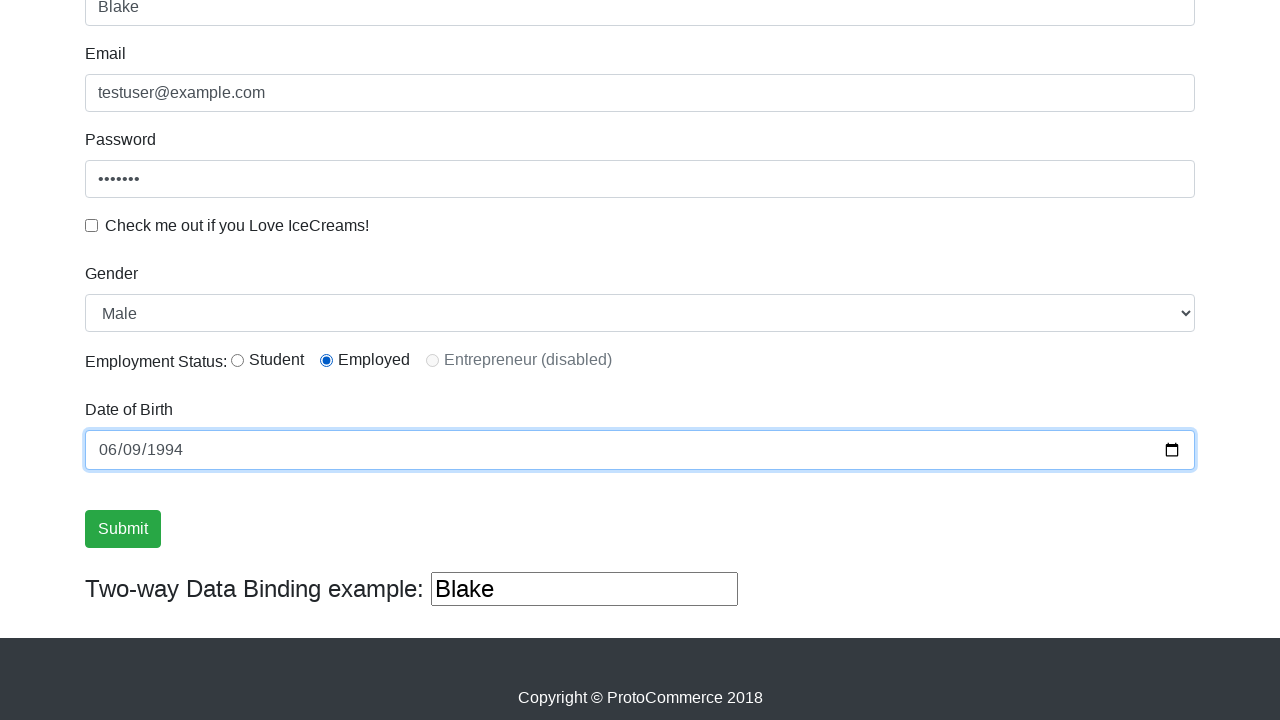

Selected 'Female' from dropdown on #exampleFormControlSelect1
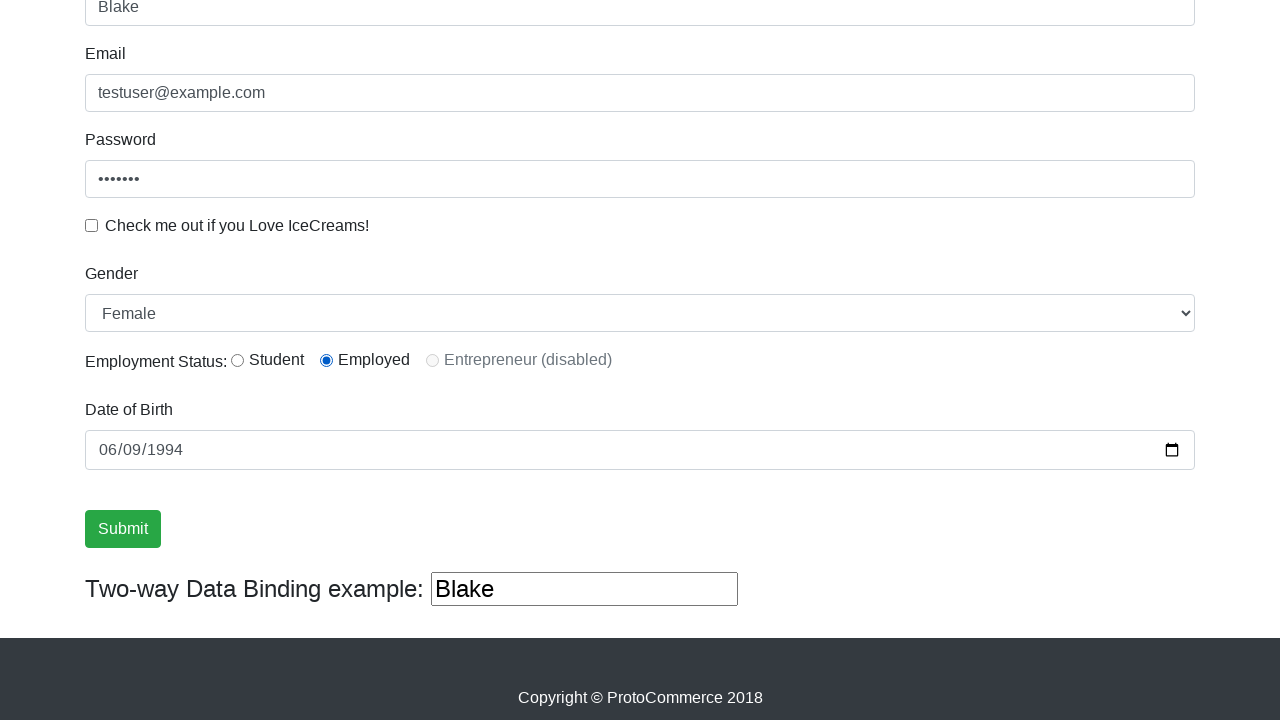

Selected option at index 0 from dropdown on #exampleFormControlSelect1
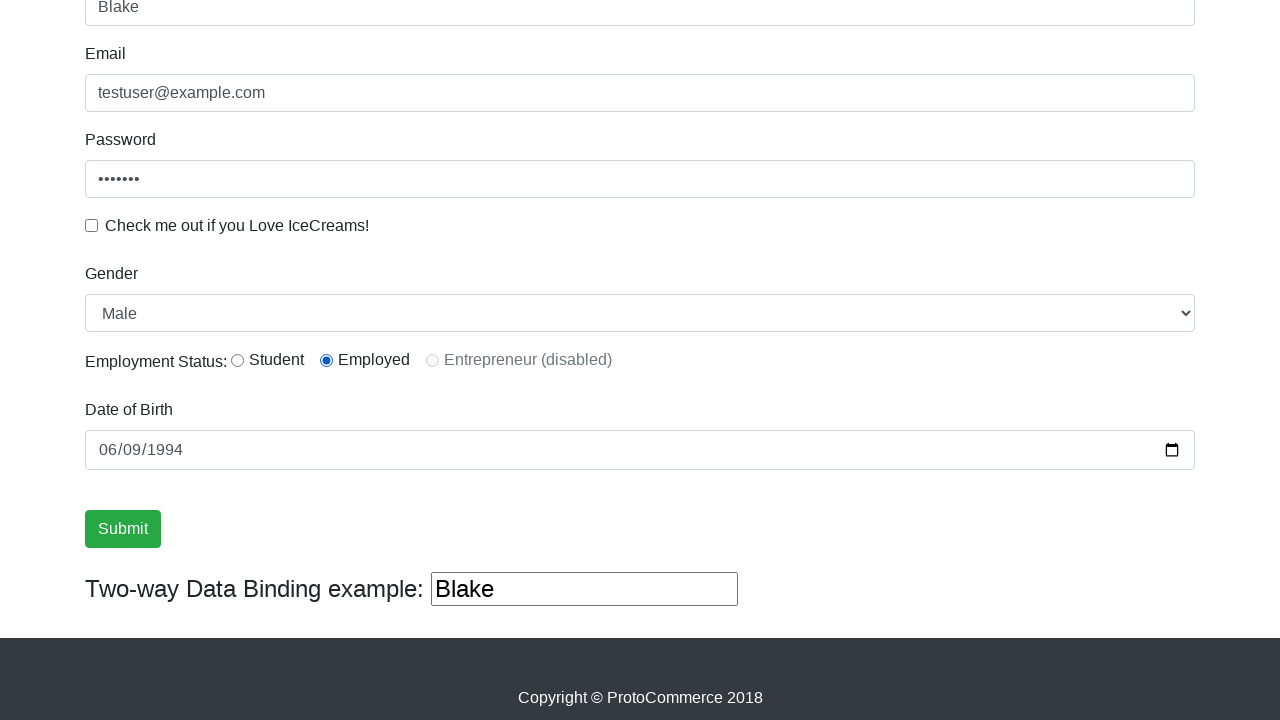

Clicked submit button to submit the form at (123, 529) on xpath=//input[@type='submit']
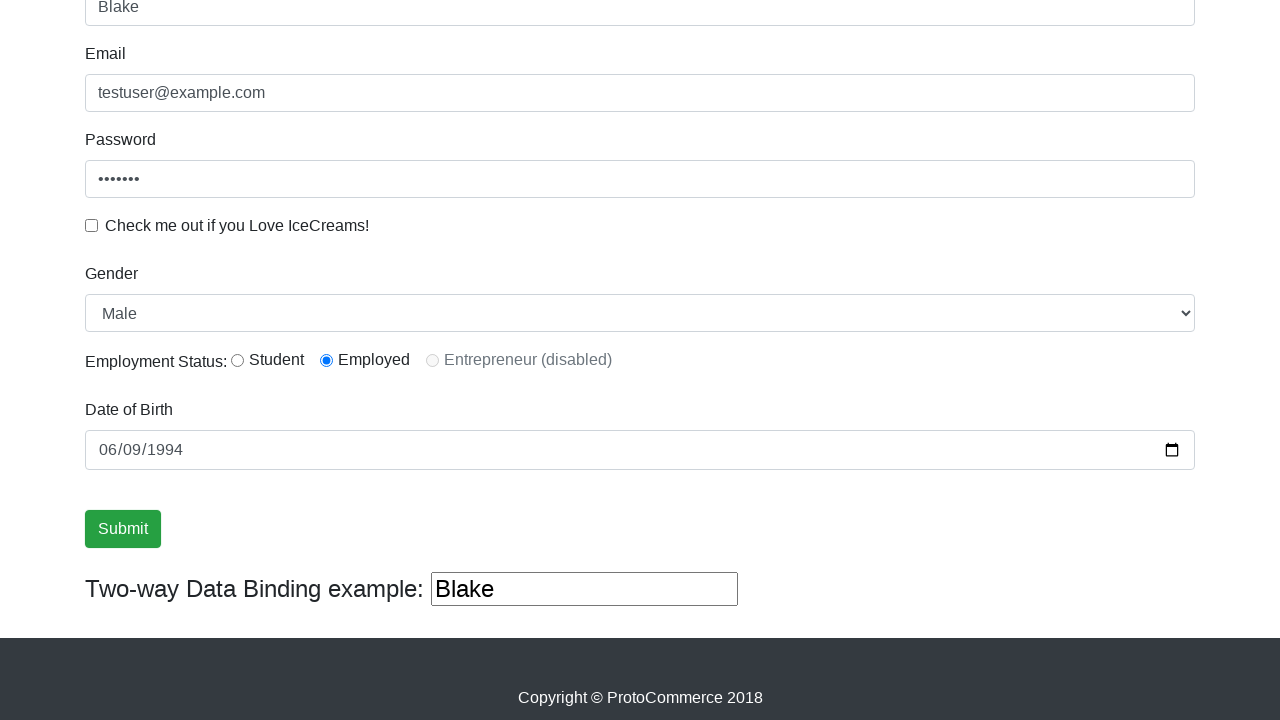

Success message appeared after form submission
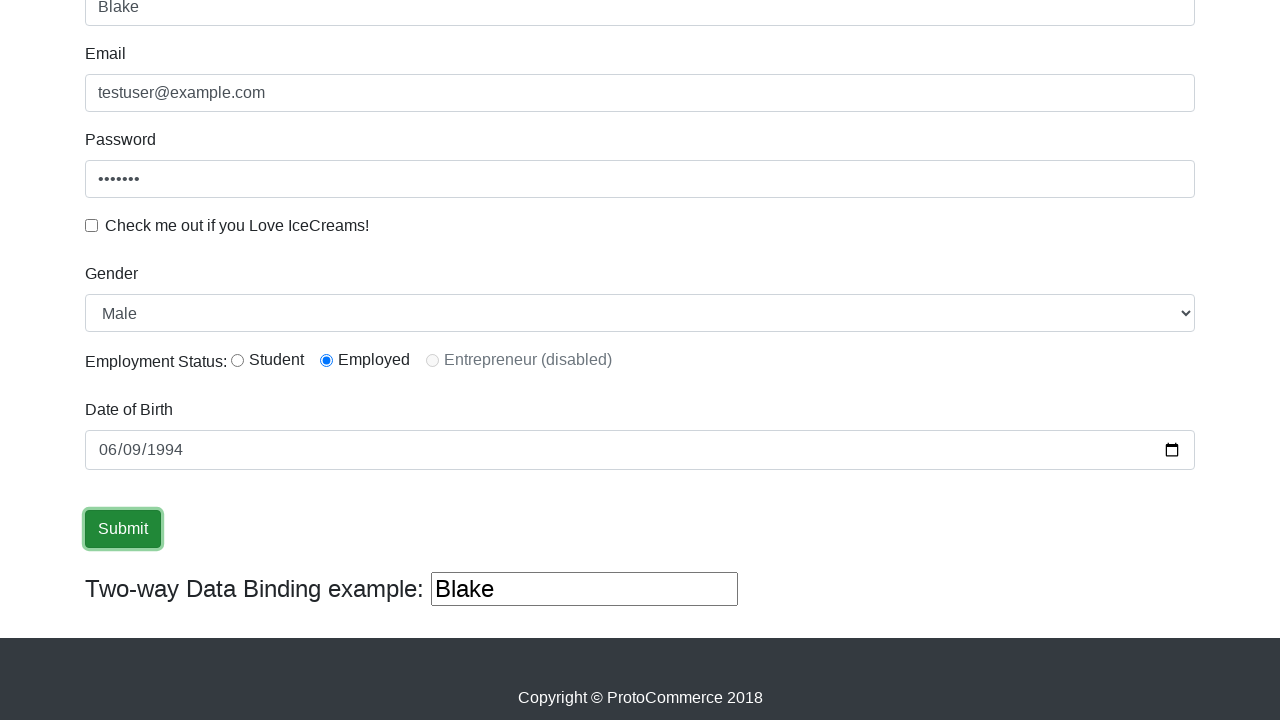

Retrieved success message text: '
                    ×
                    Success! The Form has been submitted successfully!.
                  '
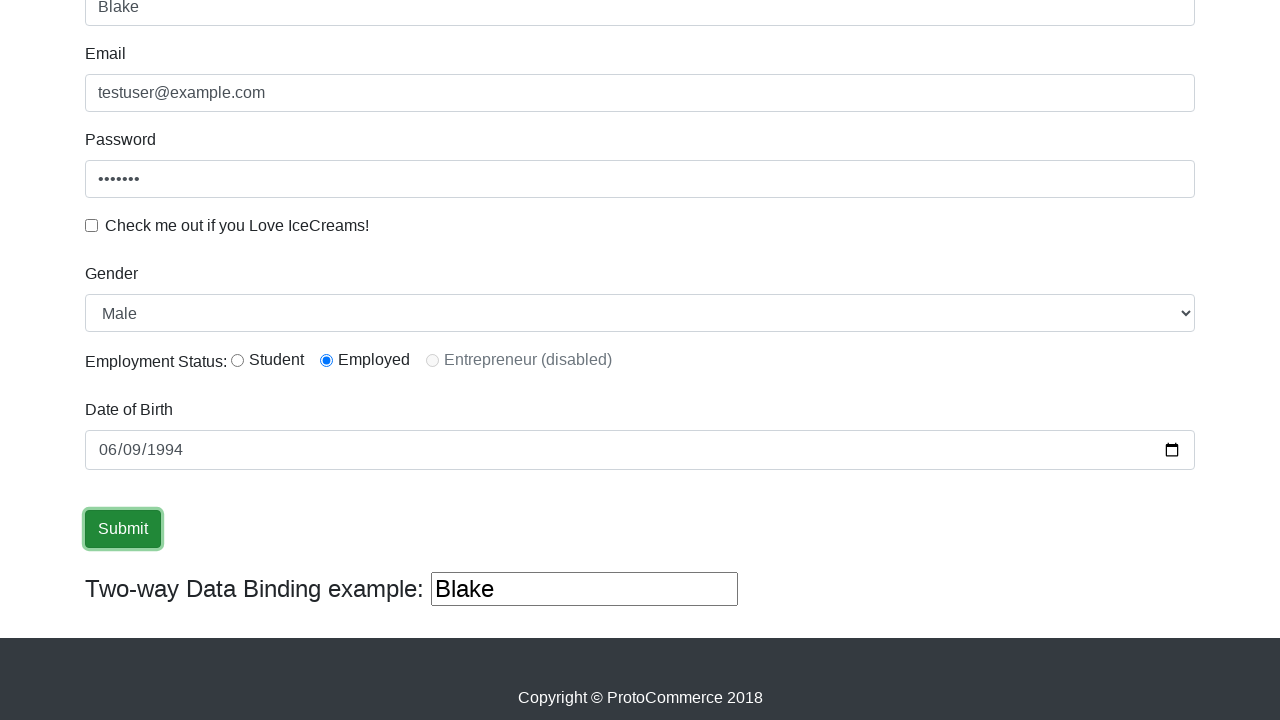

Verified success message contains 'Success' keyword
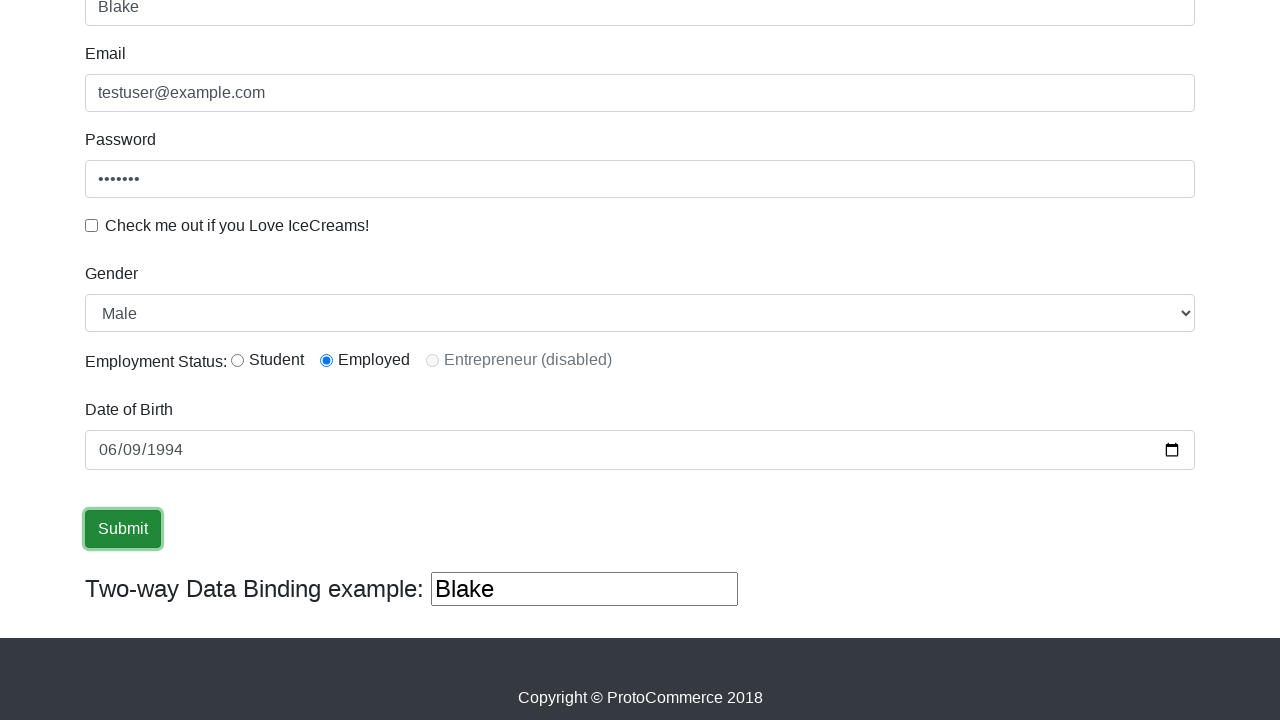

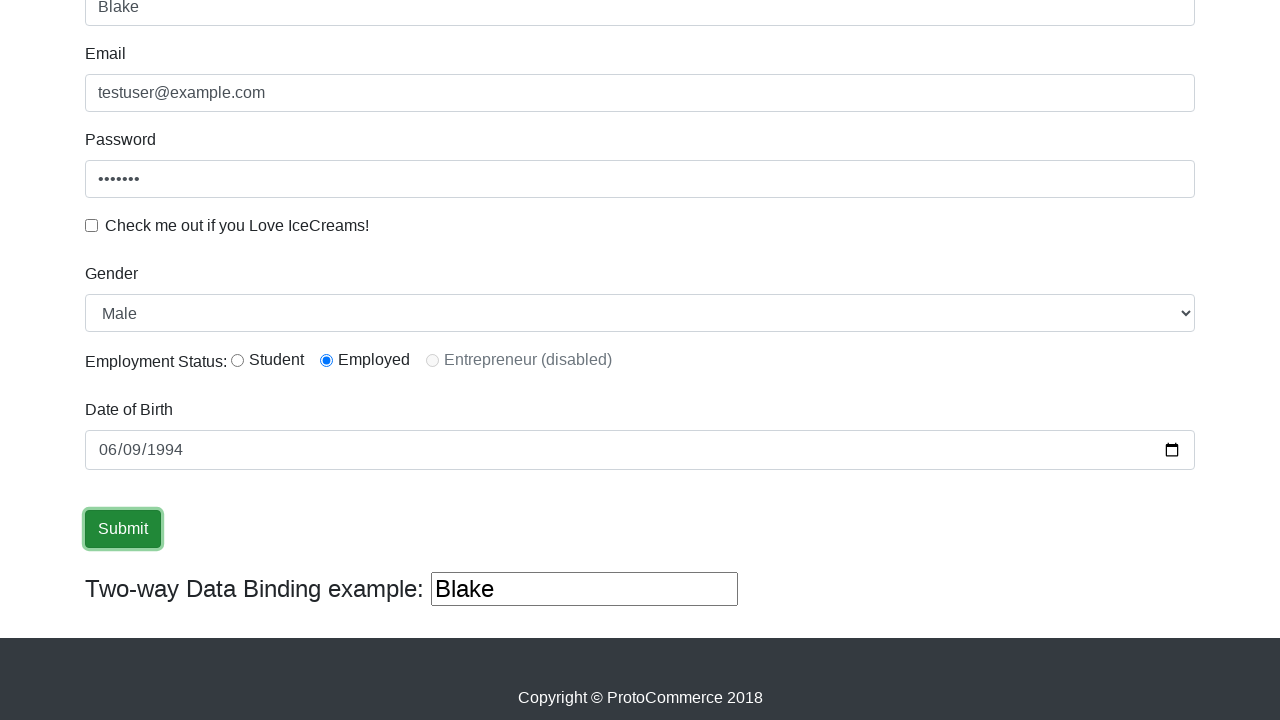